Tests an e-commerce user journey by navigating from the home page through product listing, product detail page, adding to cart, proceeding to checkout, and completing a purchase.

Starting URL: https://louren.co.in/ecommerce/home.html

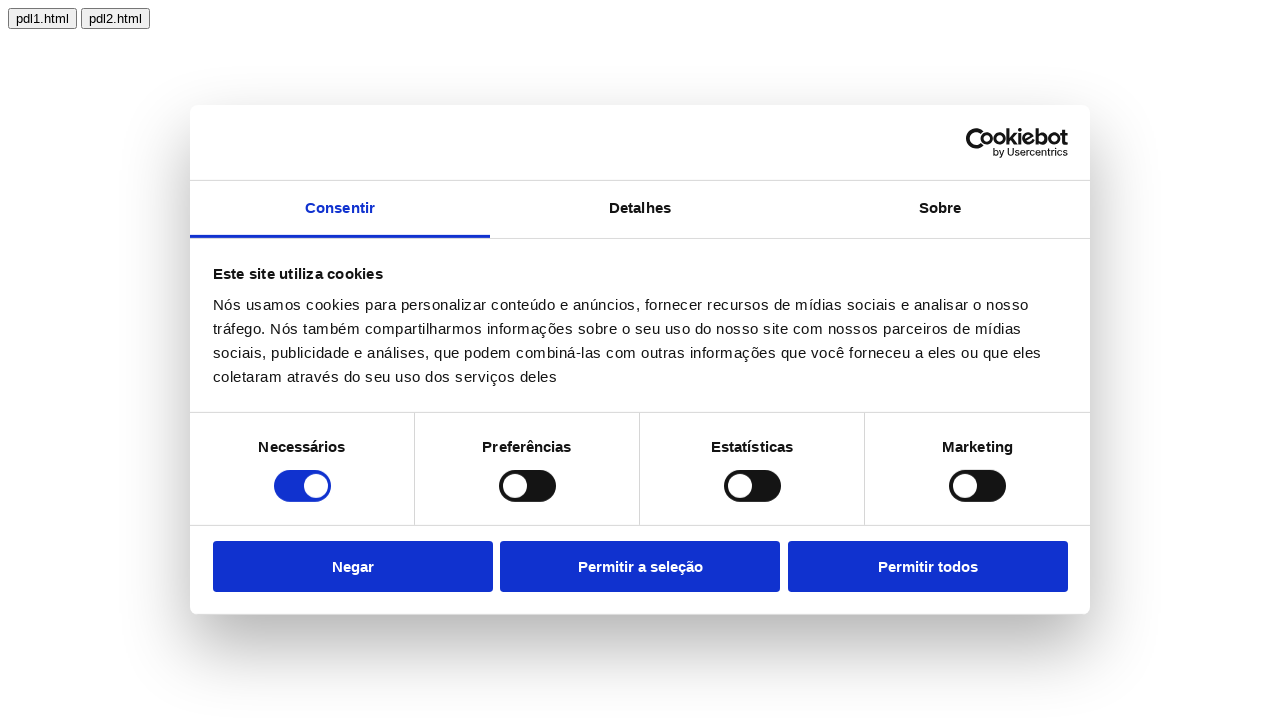

Home page loaded successfully
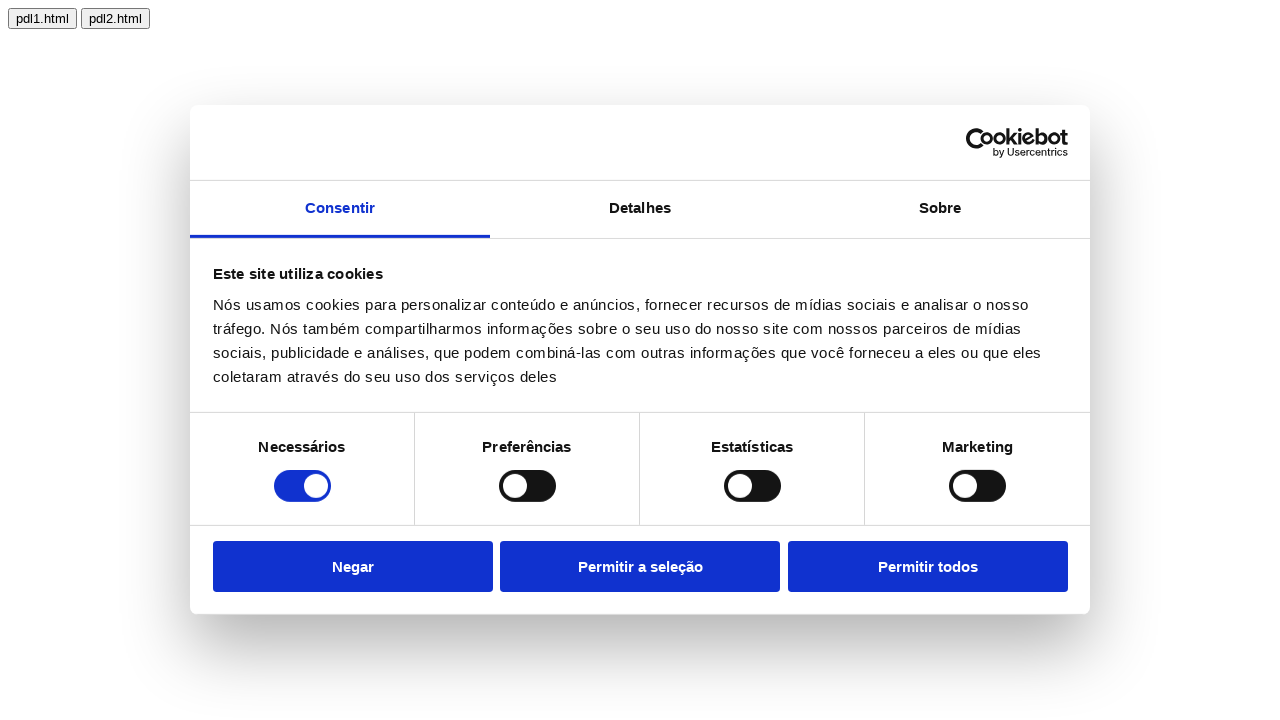

Waited 2 seconds for home page to fully render
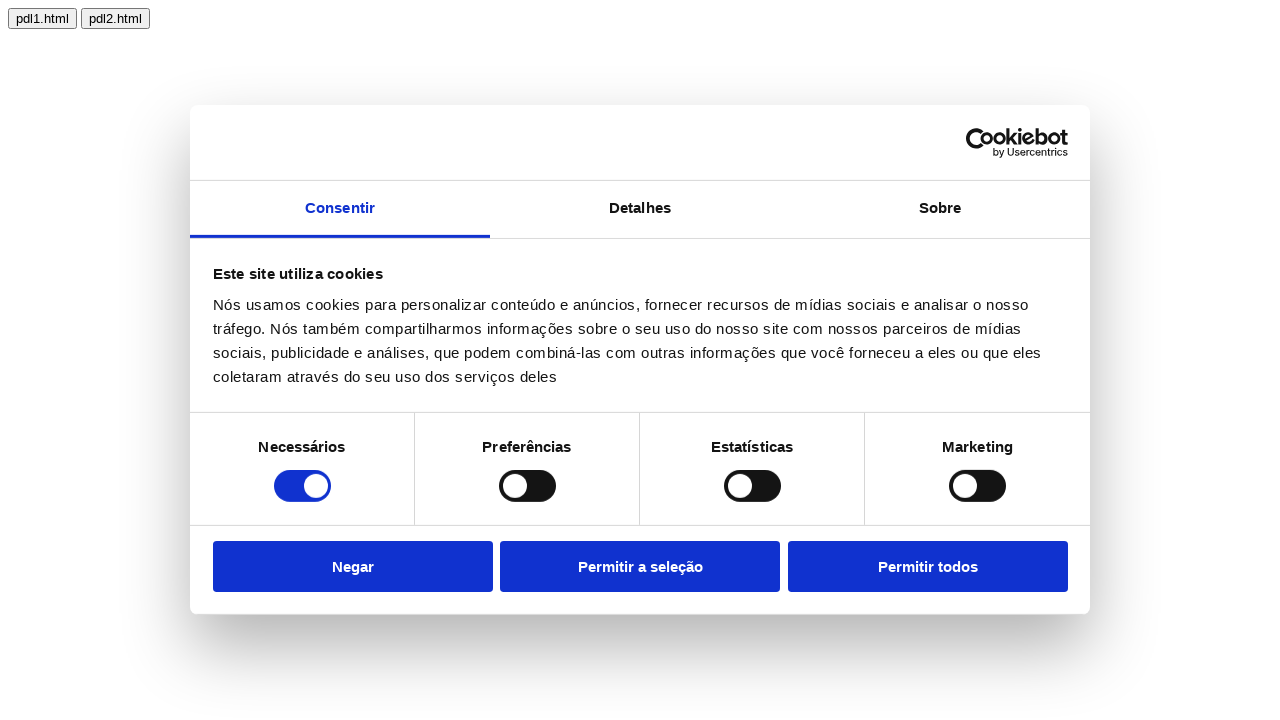

Clicked link to navigate to product listing page at (42, 18) on text=pdl1.html
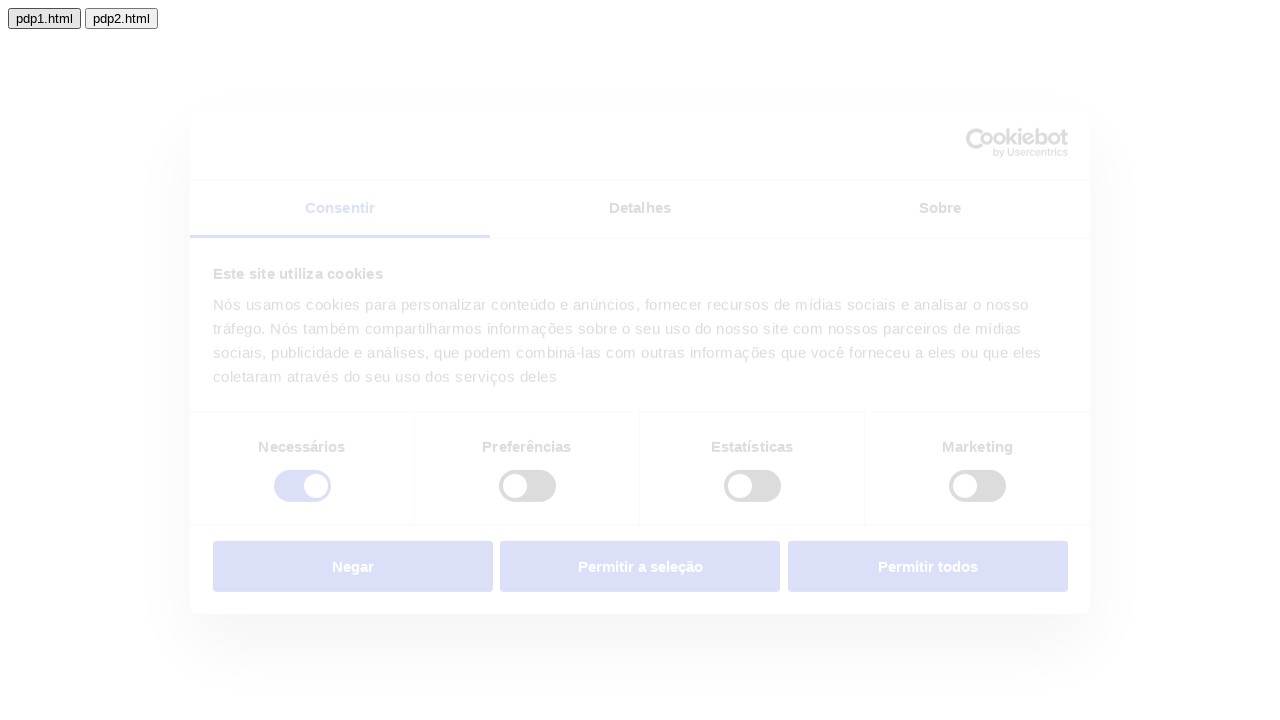

Product listing page URL confirmed
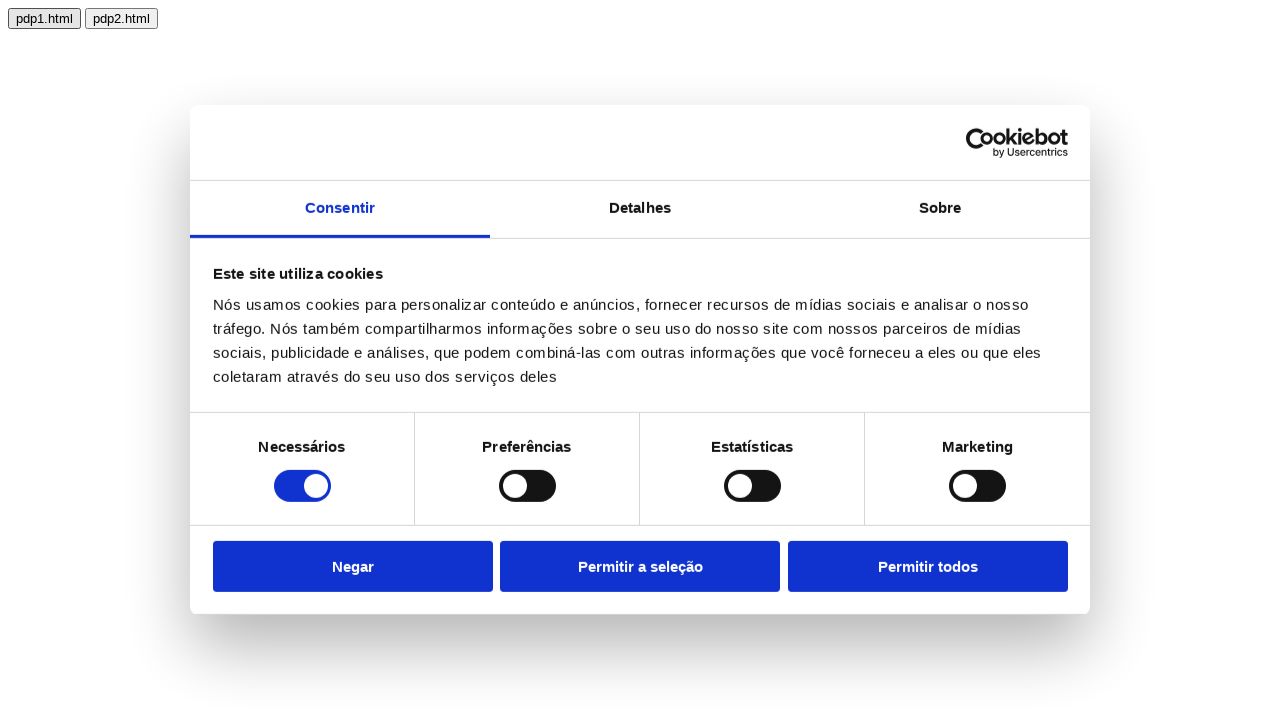

Product listing page network idle
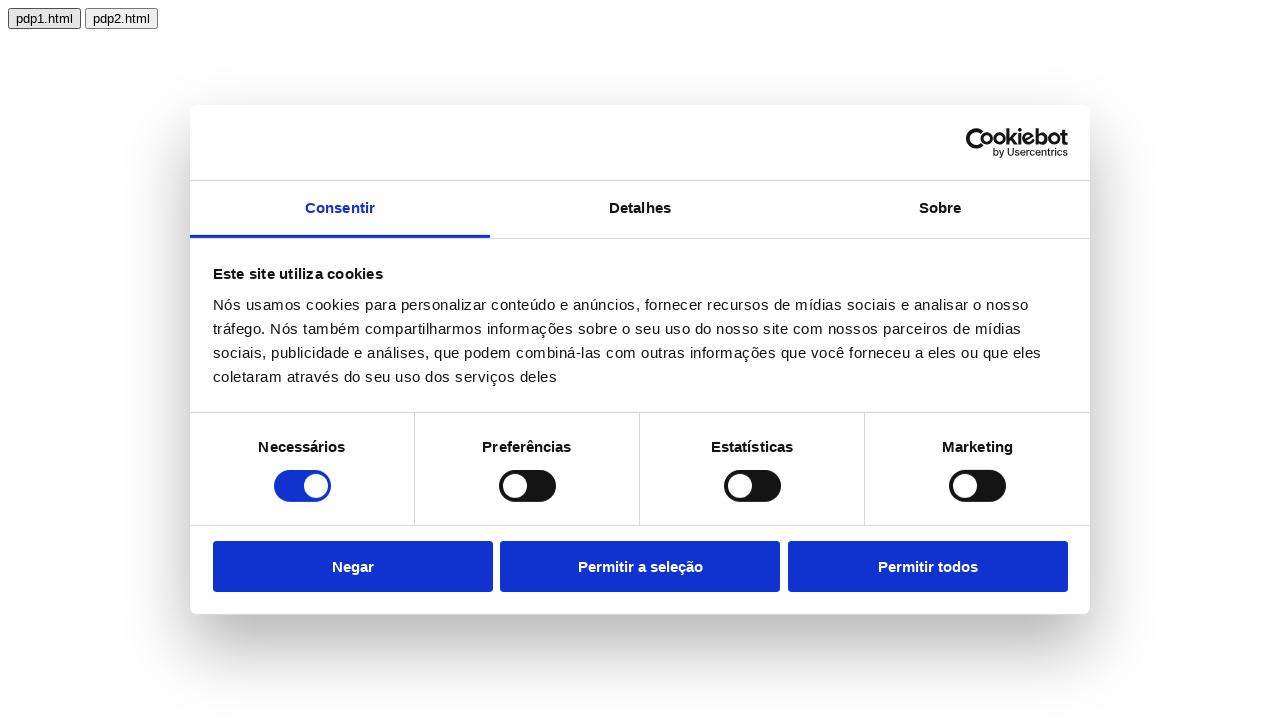

Waited 2 seconds for product listing page to fully render
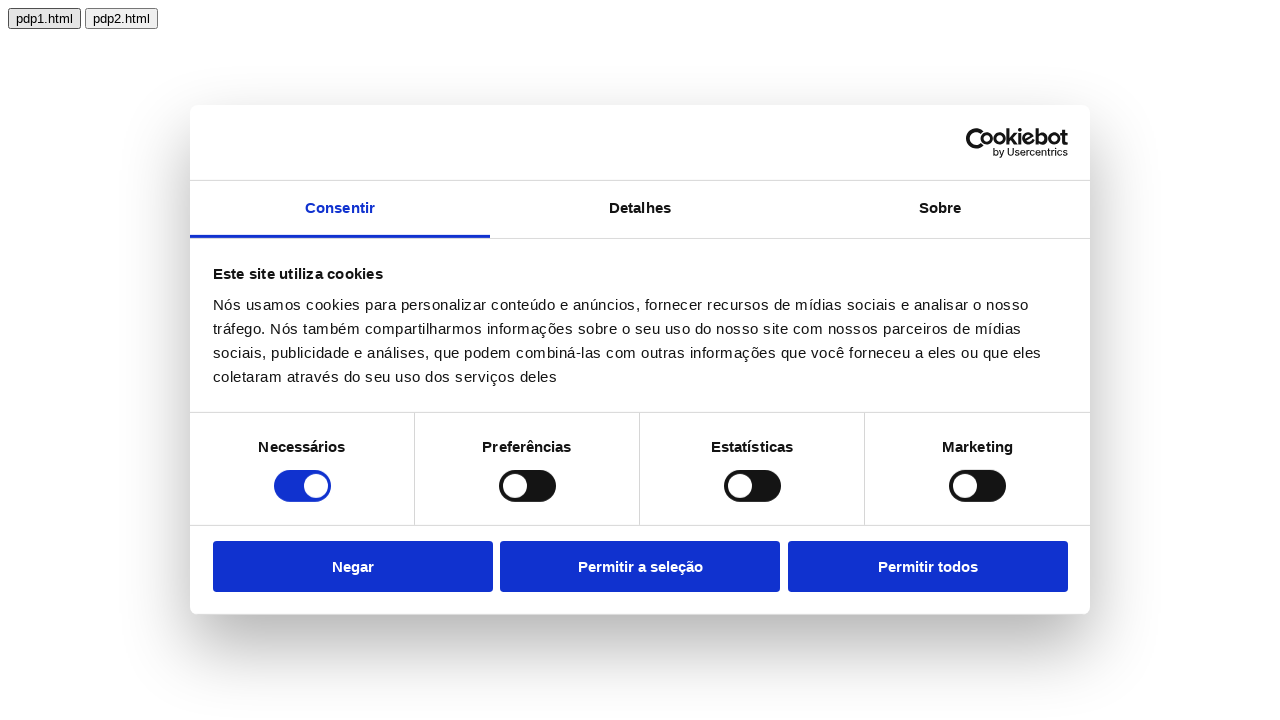

Clicked on first product to view product detail page at (44, 18) on button >> internal:has-text="pdp"i >> nth=0
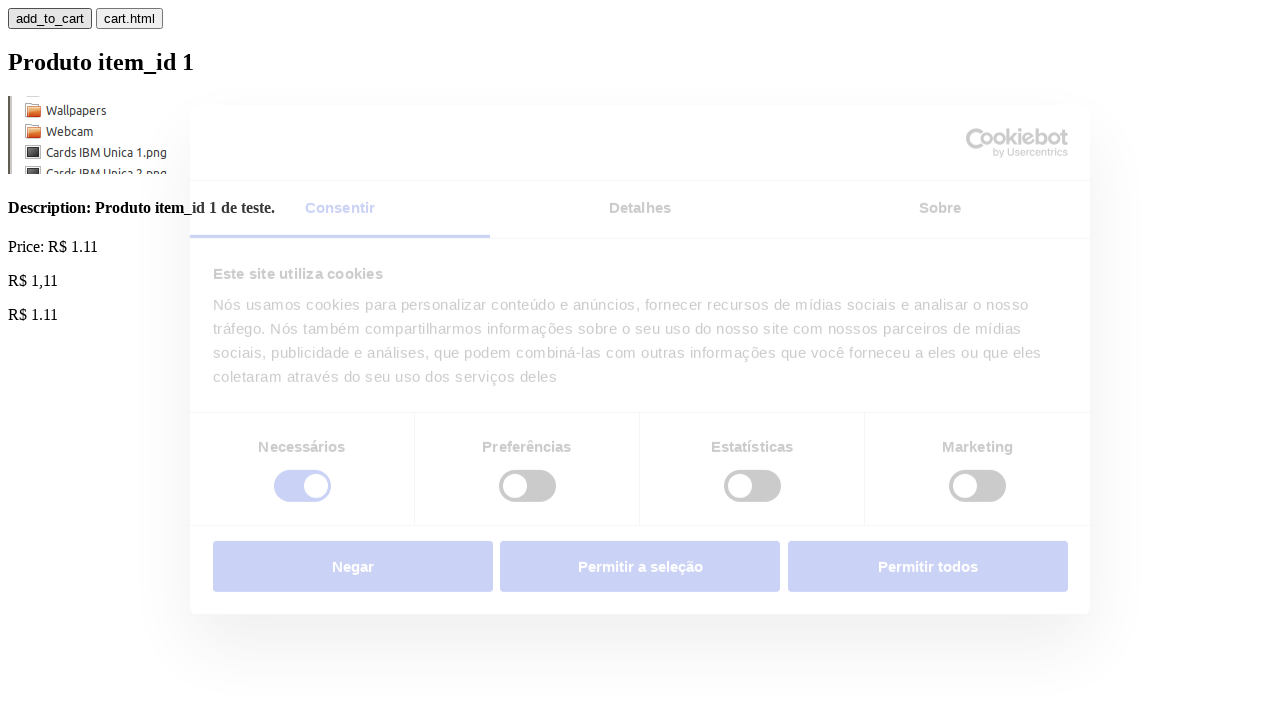

Product detail page URL confirmed
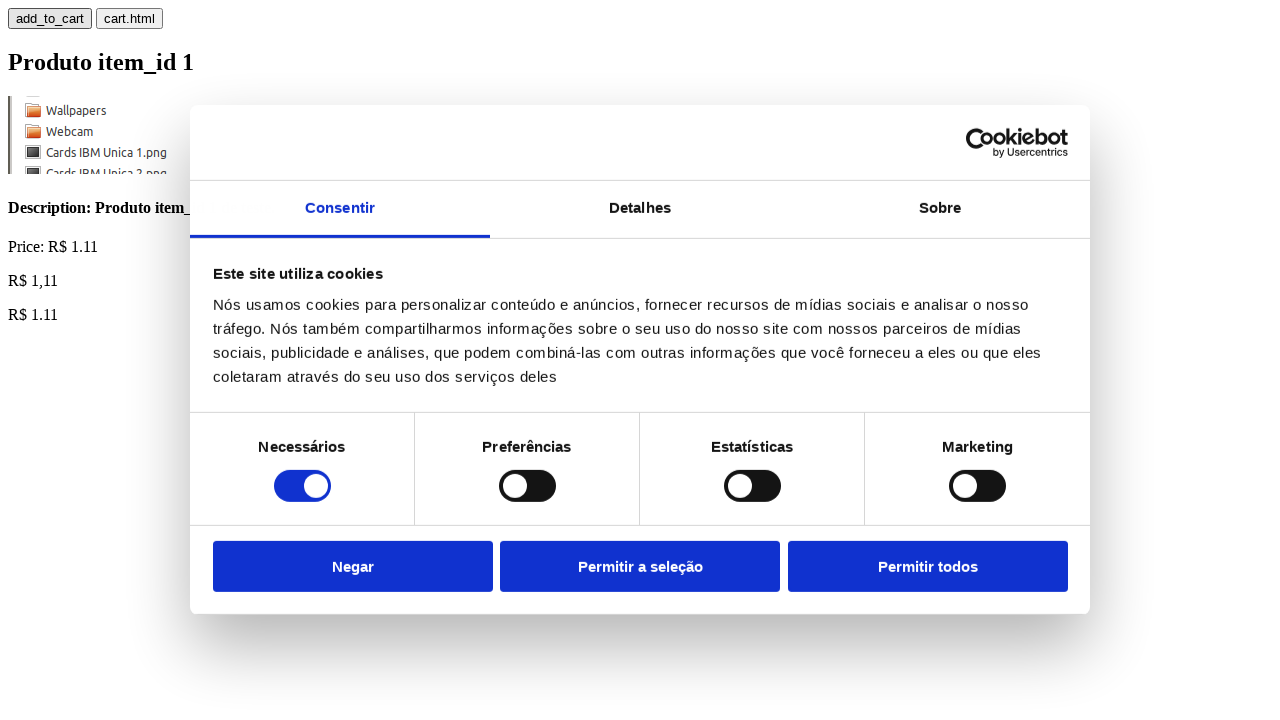

Product detail page network idle
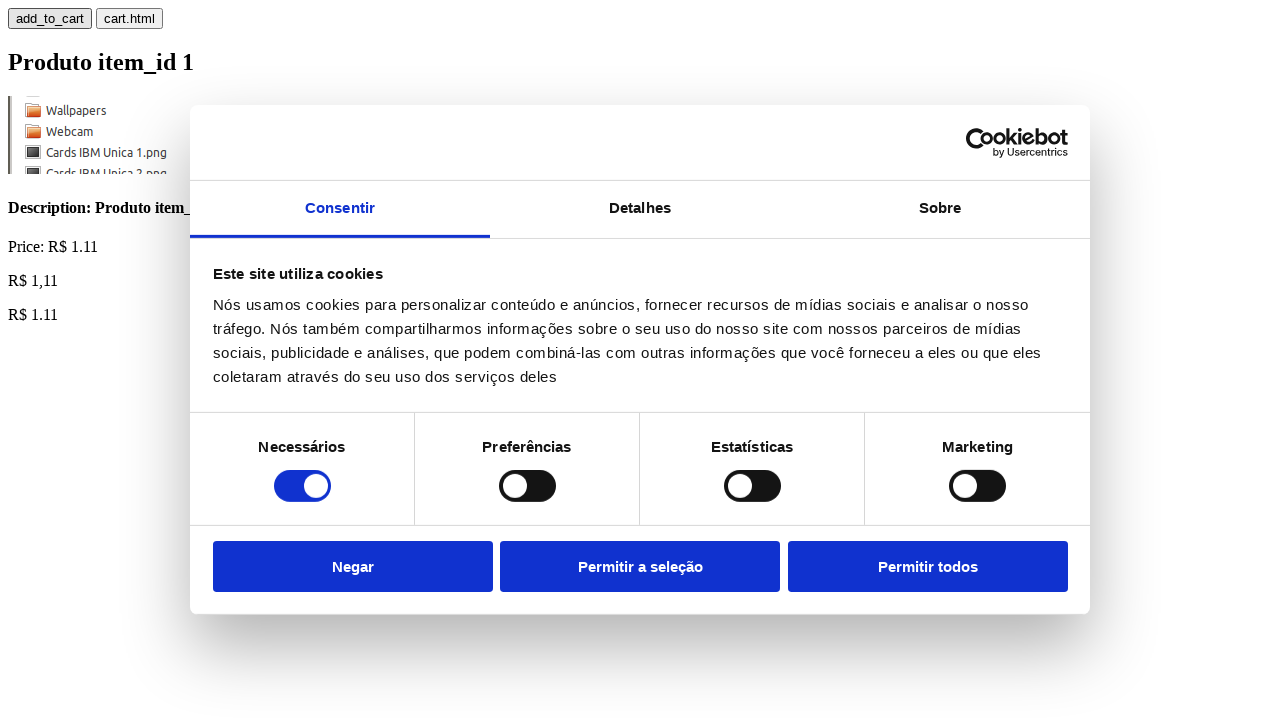

Waited 2 seconds for product detail page to fully render
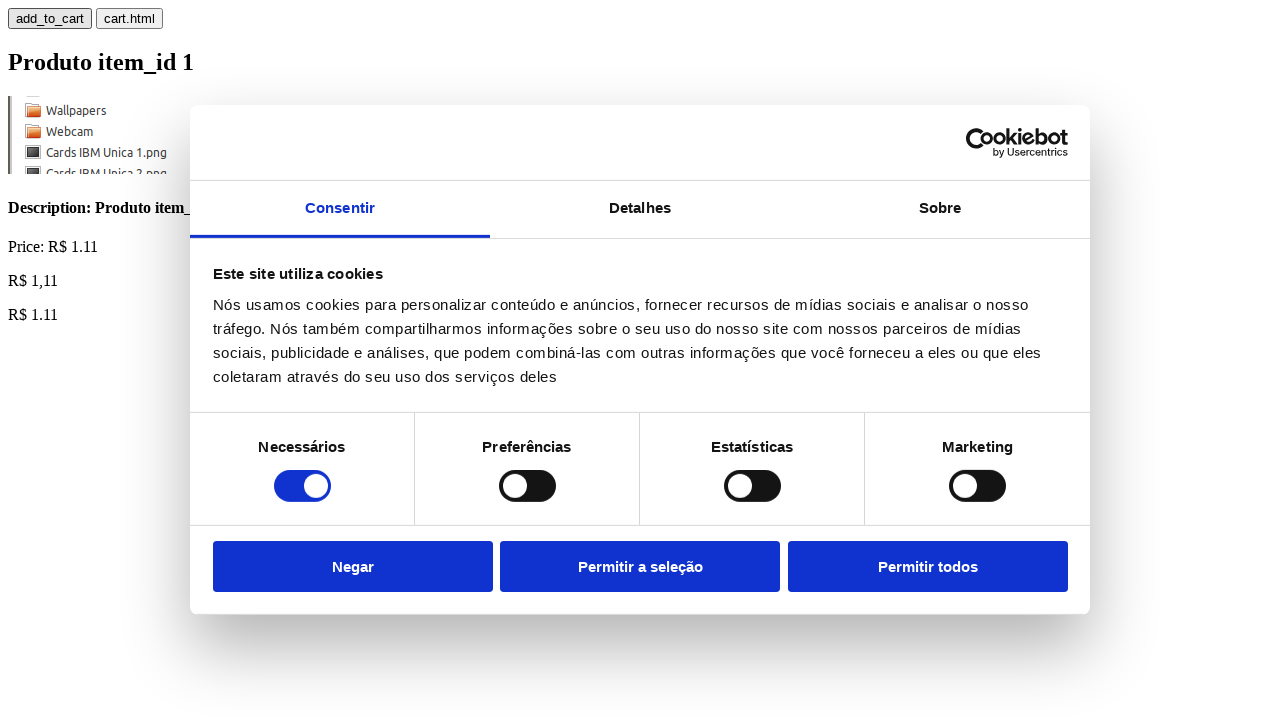

Clicked 'add to cart' button to add product to cart at (50, 18) on text=add_to_cart
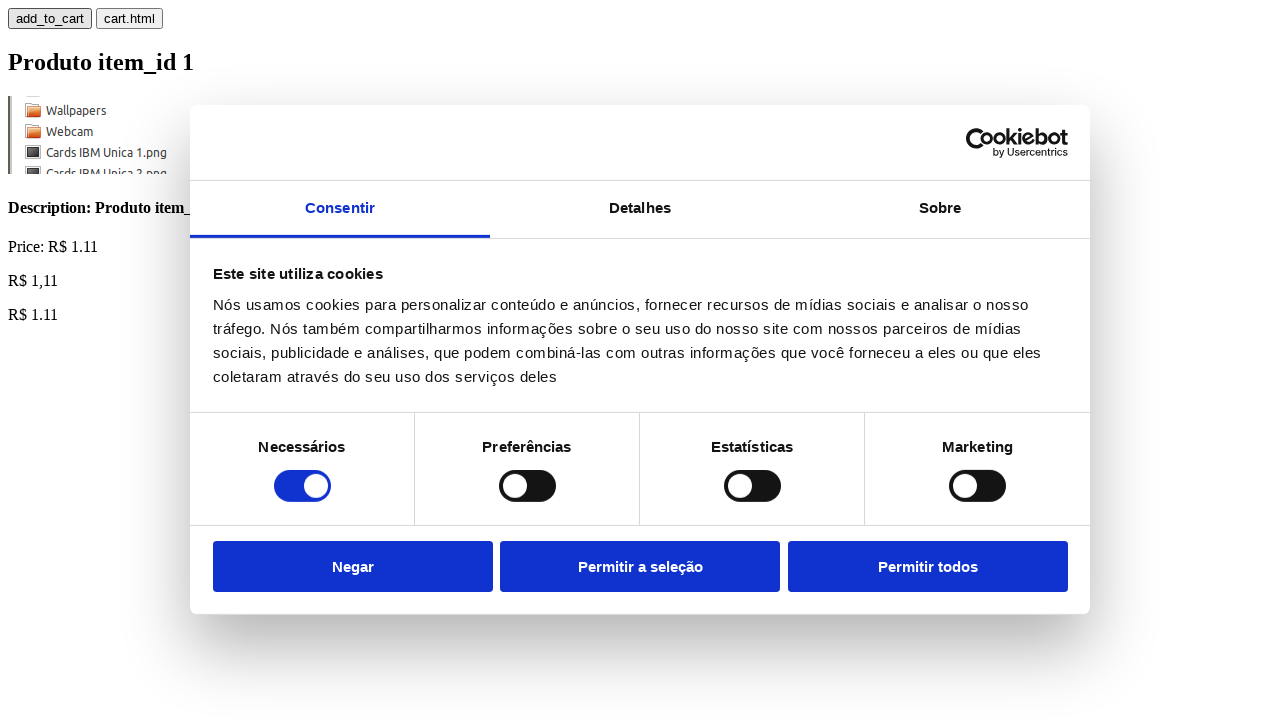

Waited 2 seconds for product to be added to cart
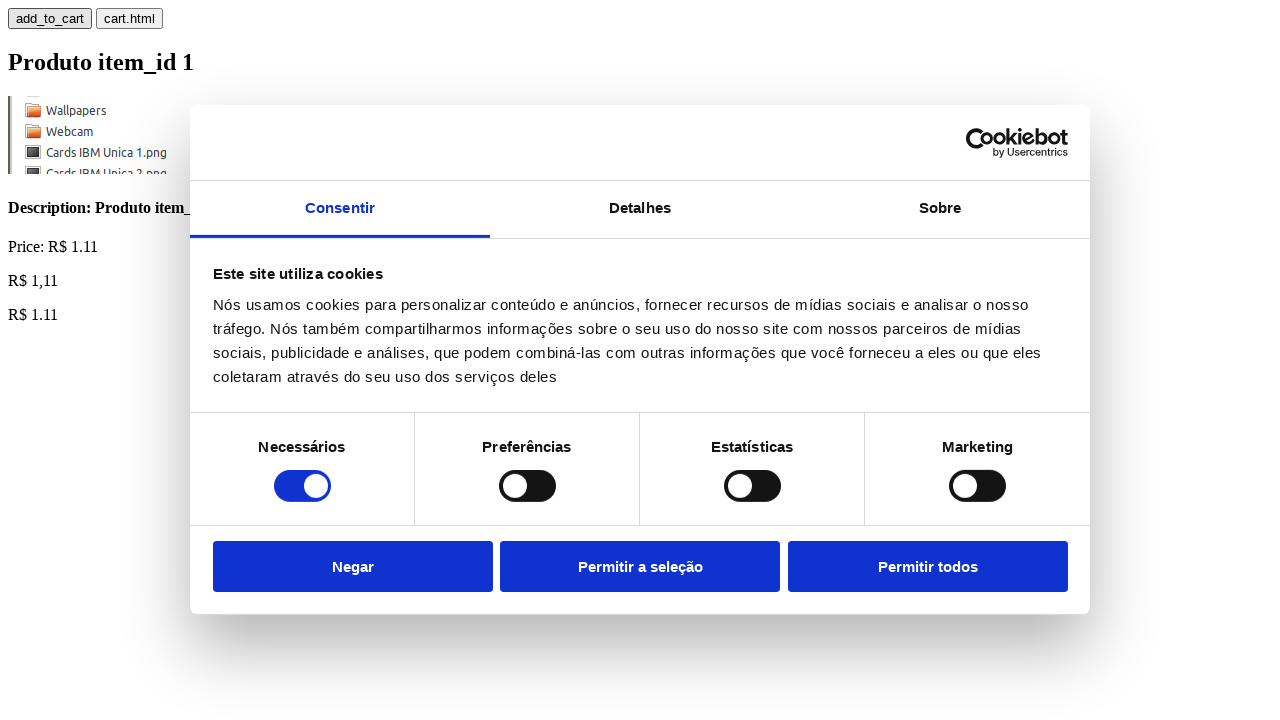

Clicked link to navigate to cart page at (130, 18) on text=cart.html
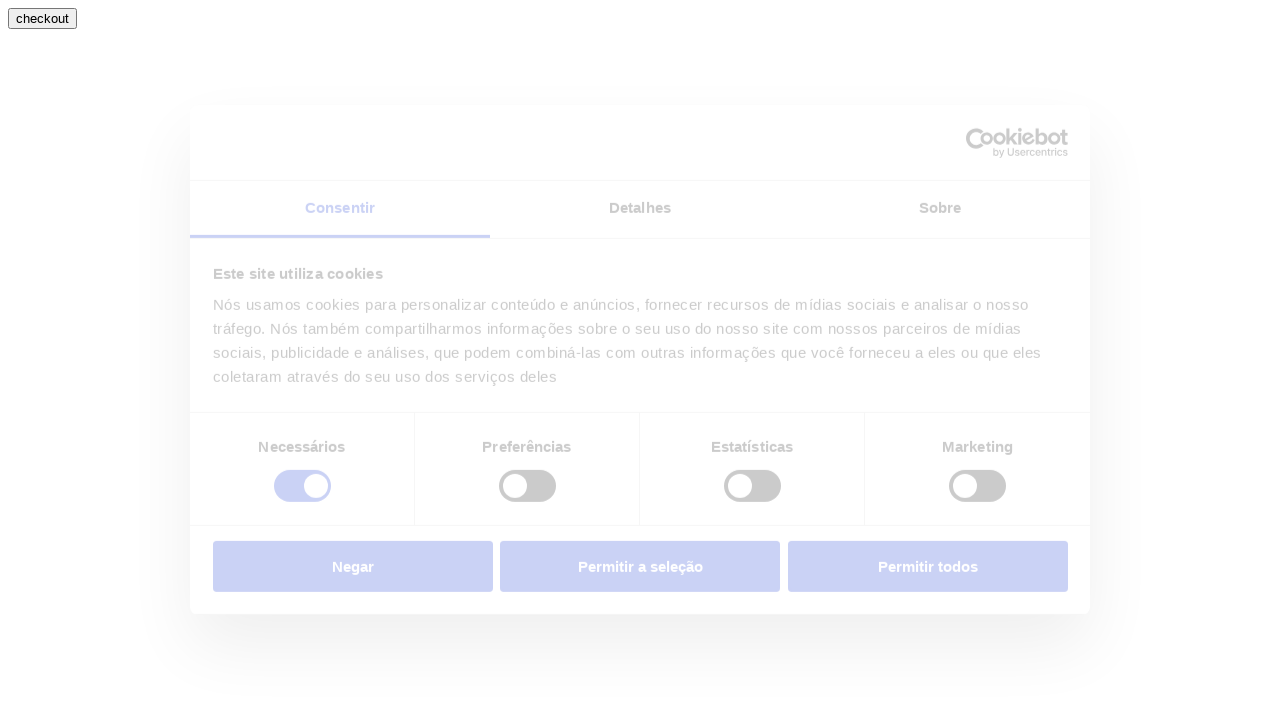

Cart page URL confirmed
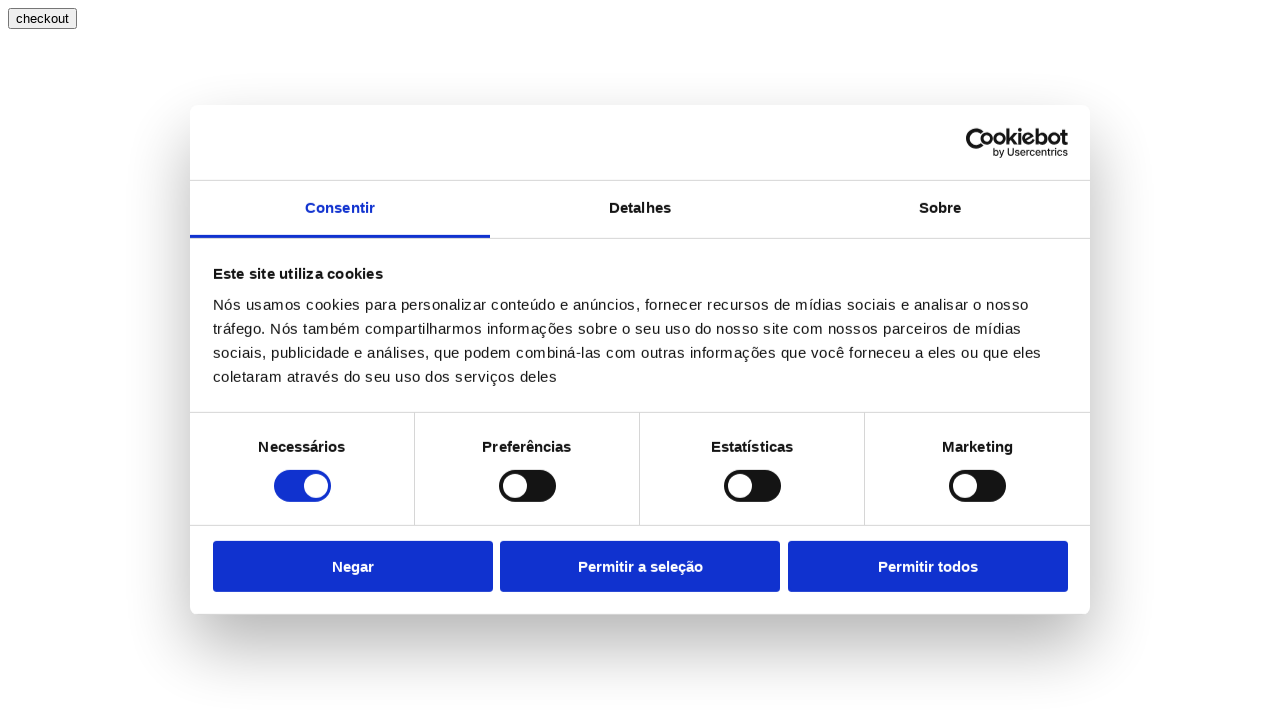

Cart page network idle
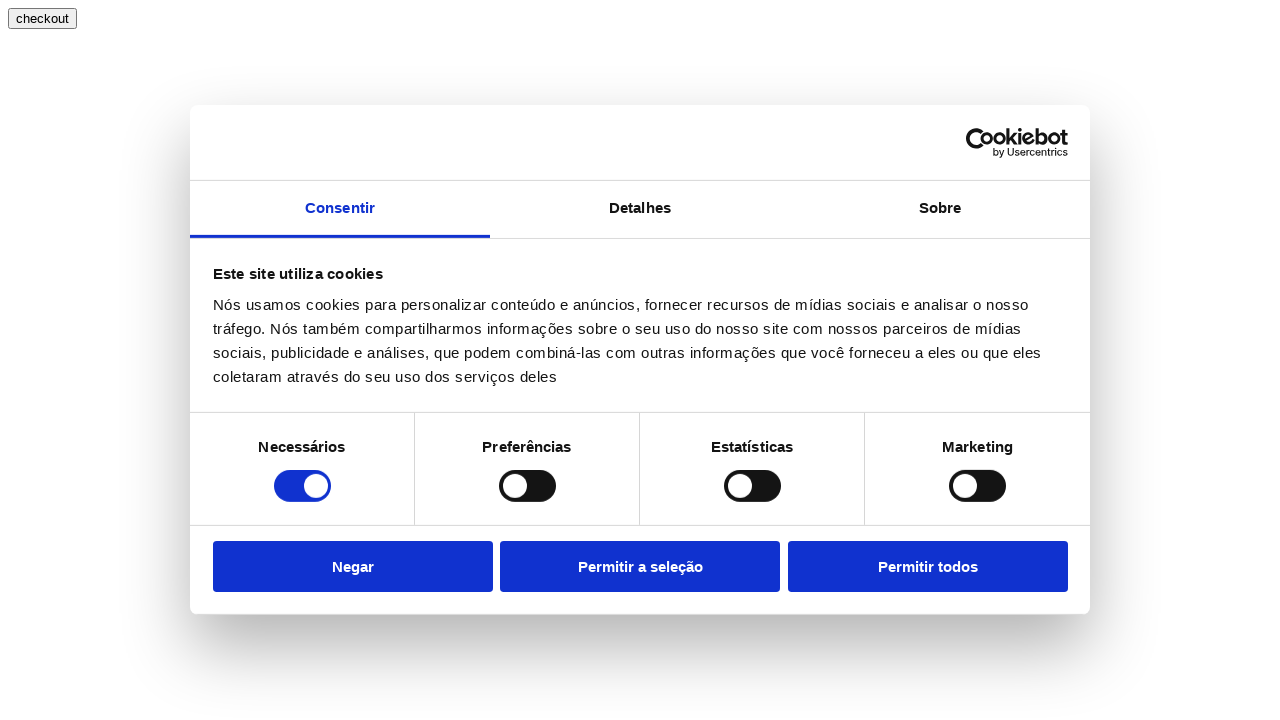

Waited 2 seconds for cart page to fully render
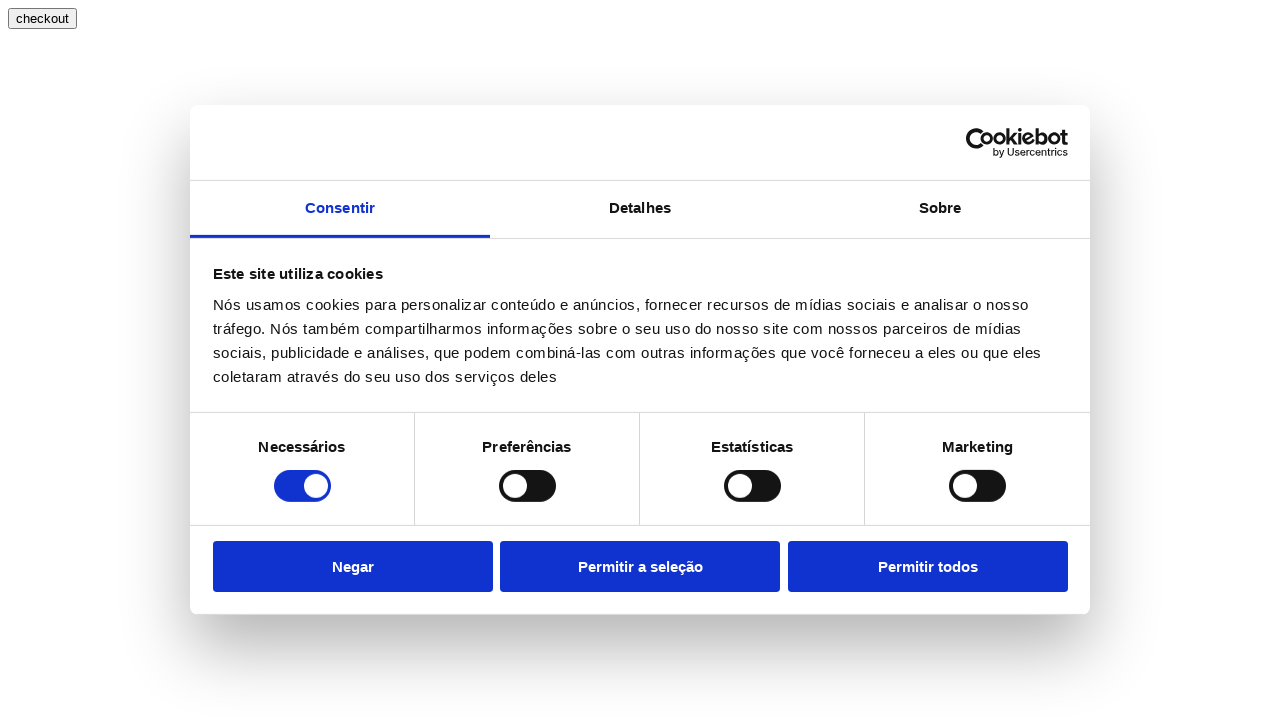

Clicked 'checkout' button to proceed to checkout page at (42, 18) on text=checkout
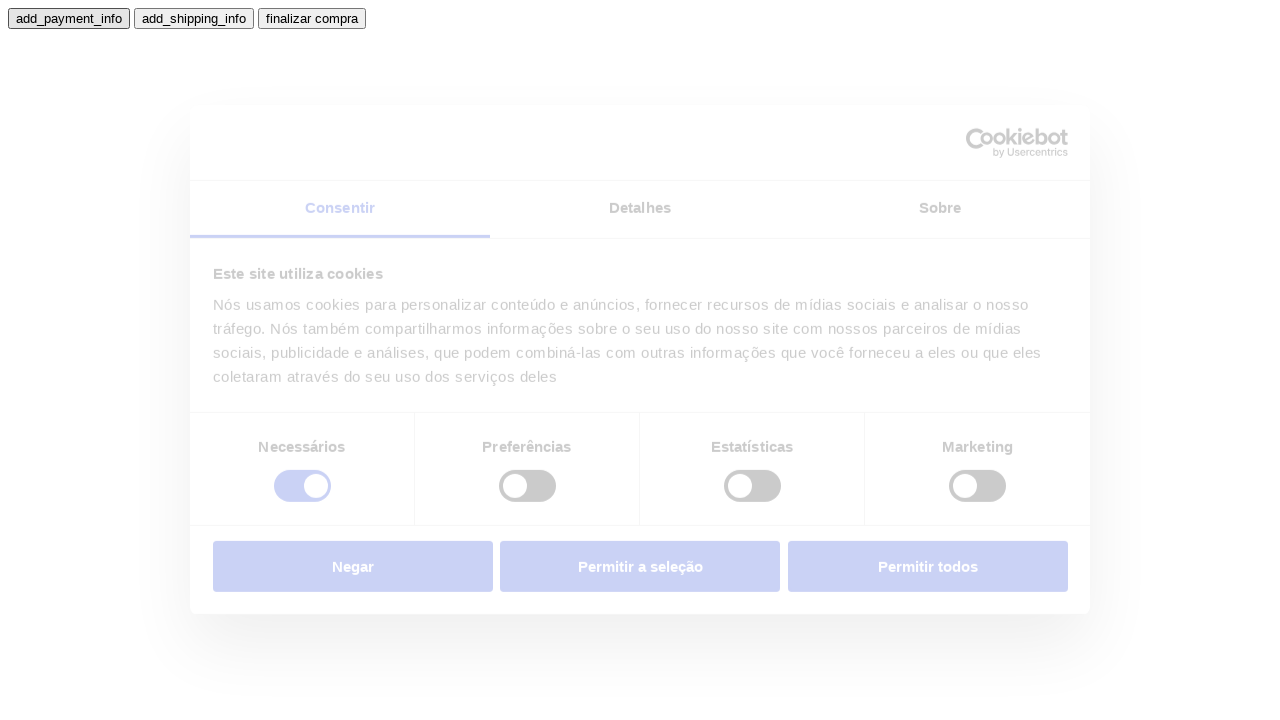

Checkout page URL confirmed
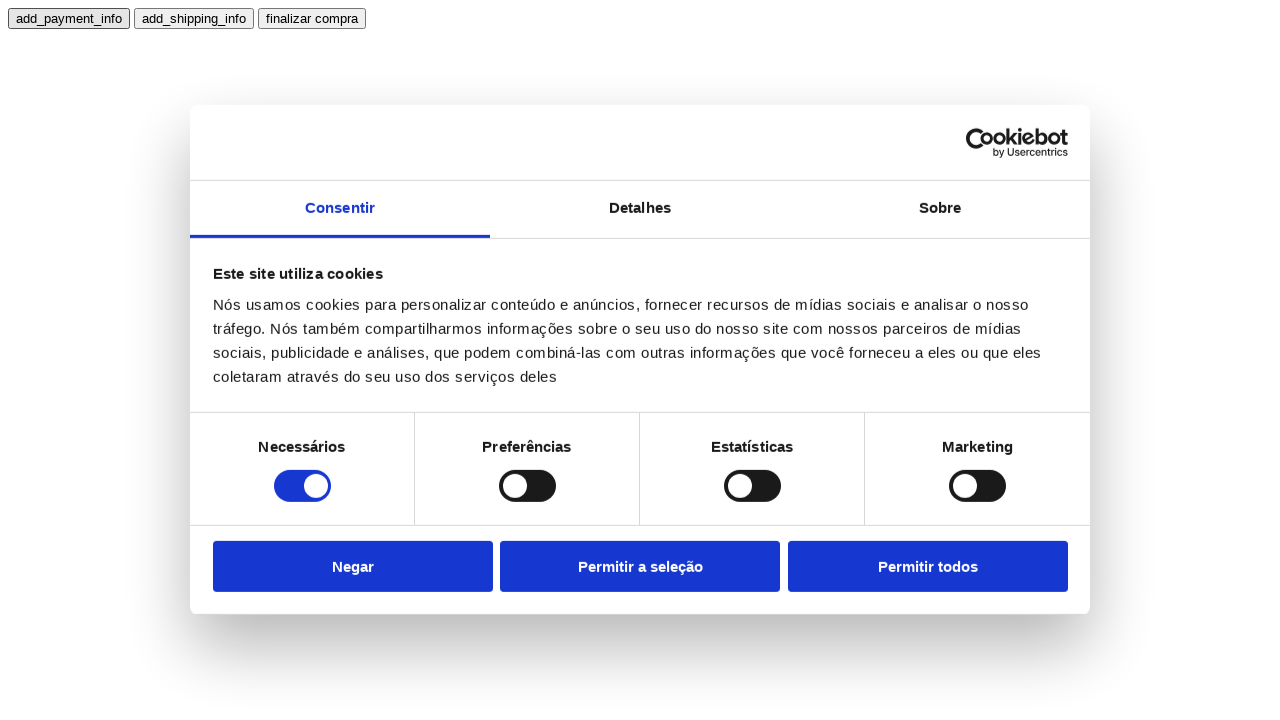

Checkout page network idle
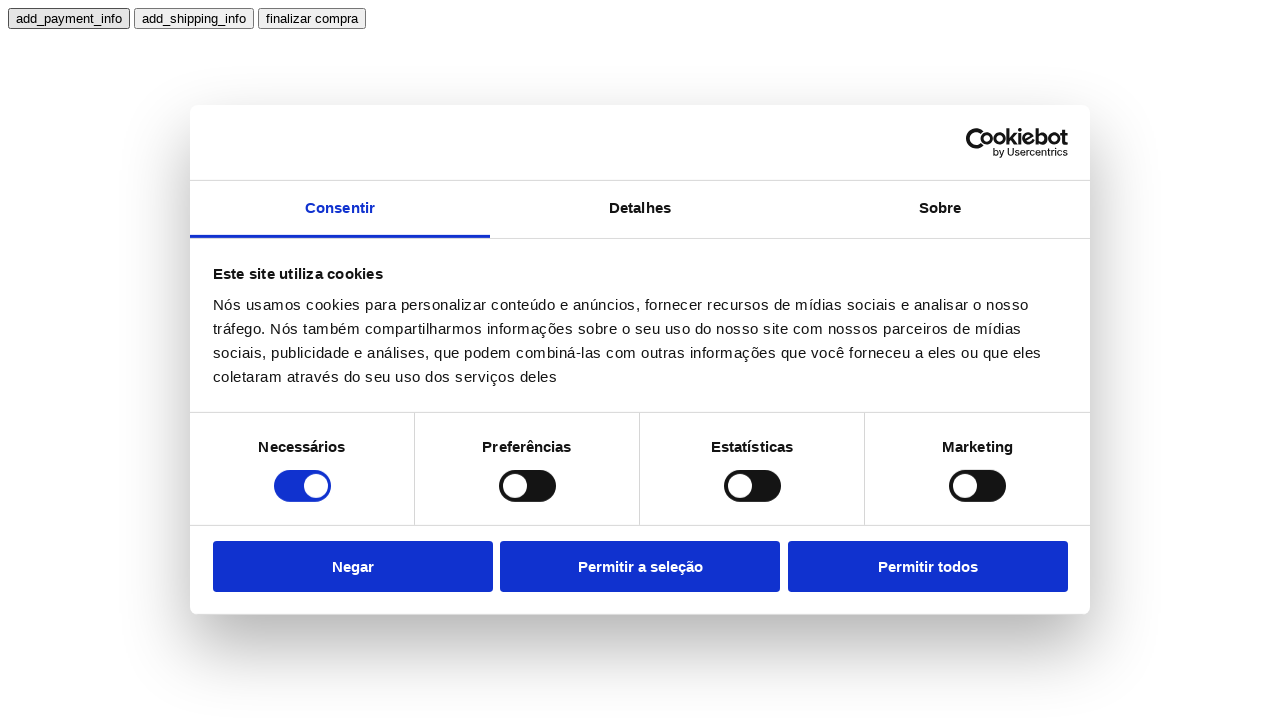

Waited 2 seconds for checkout page to fully render
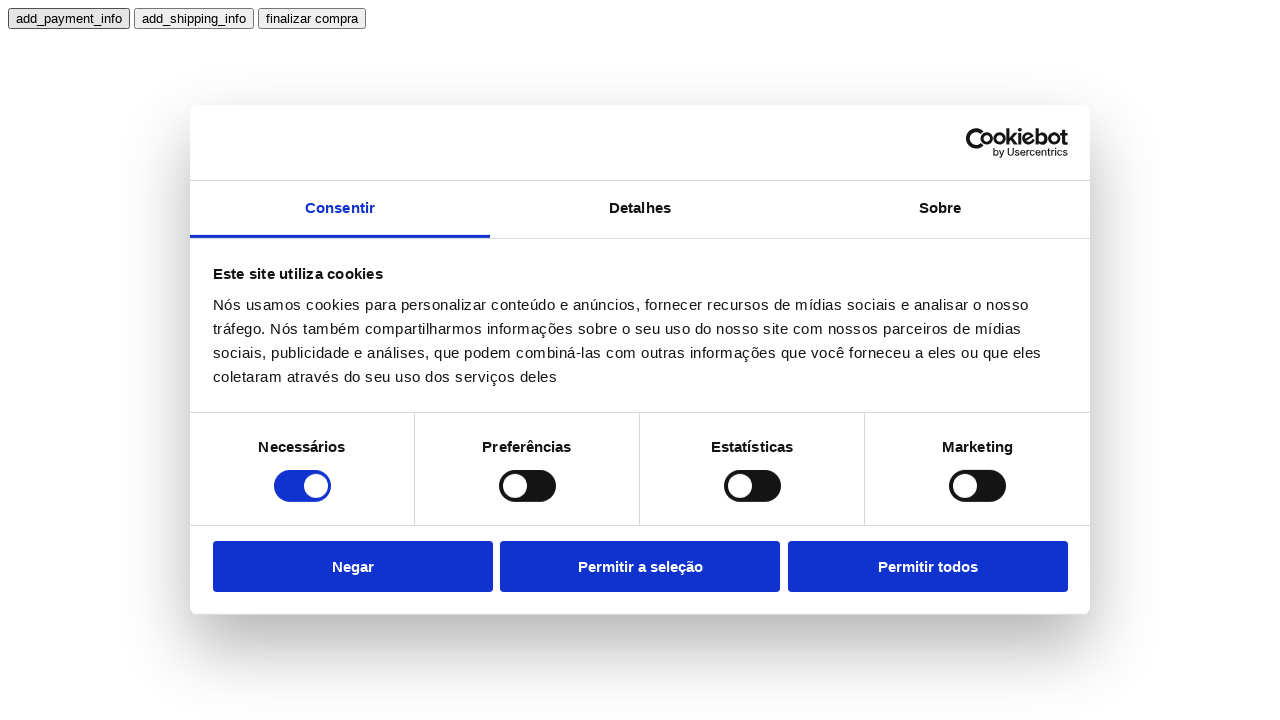

Clicked 'add payment info' to enter payment details at (69, 18) on text=add_payment_info
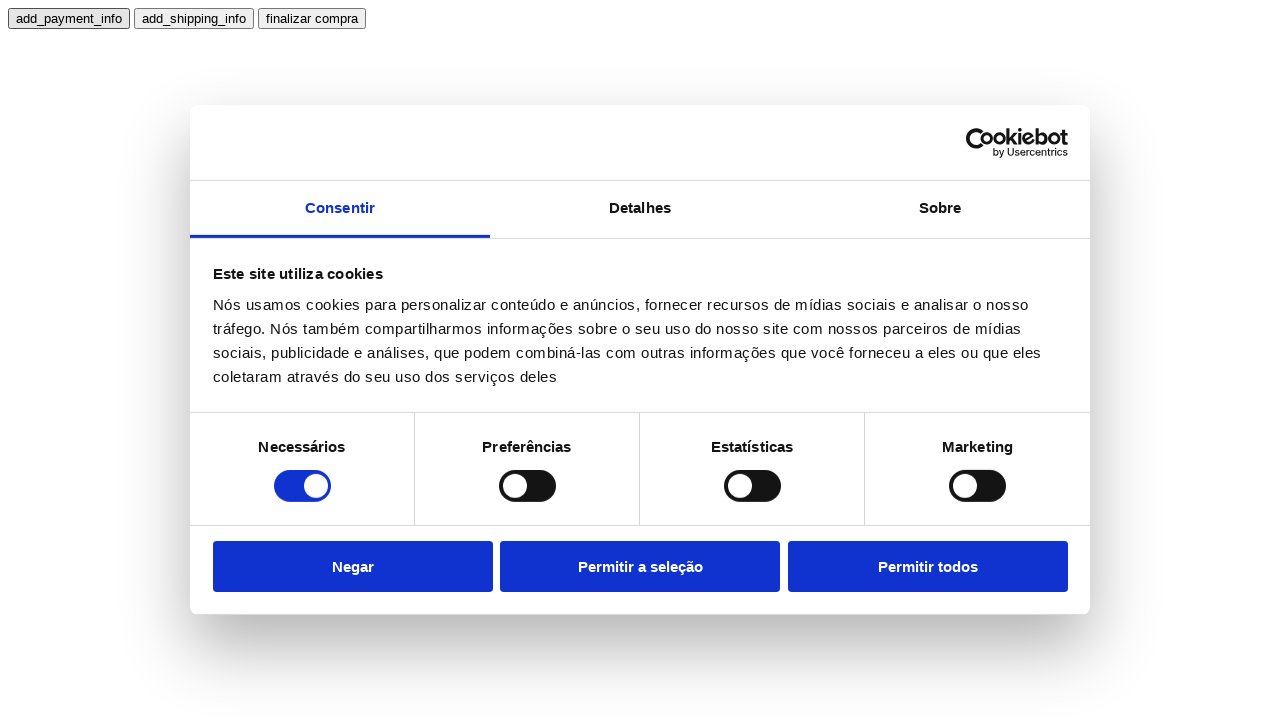

Waited 2 seconds for payment info form to load
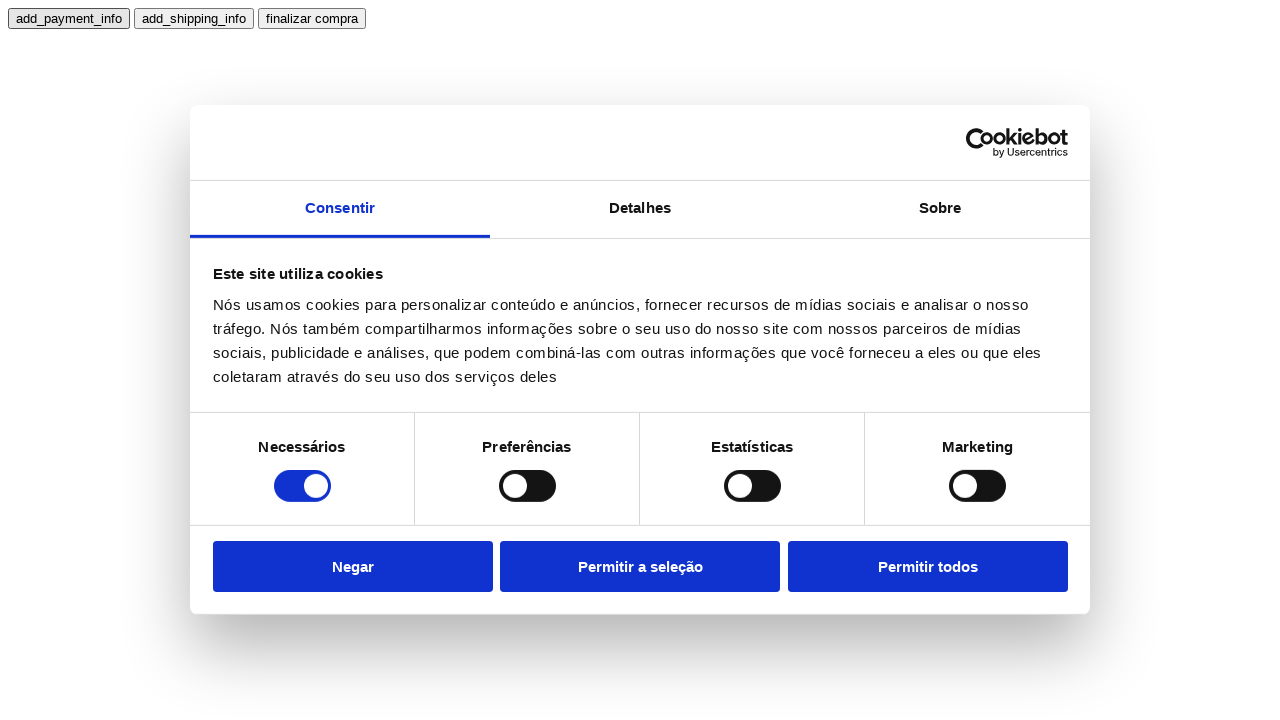

Clicked 'add shipping info' to enter shipping details at (194, 18) on text=add_shipping_info
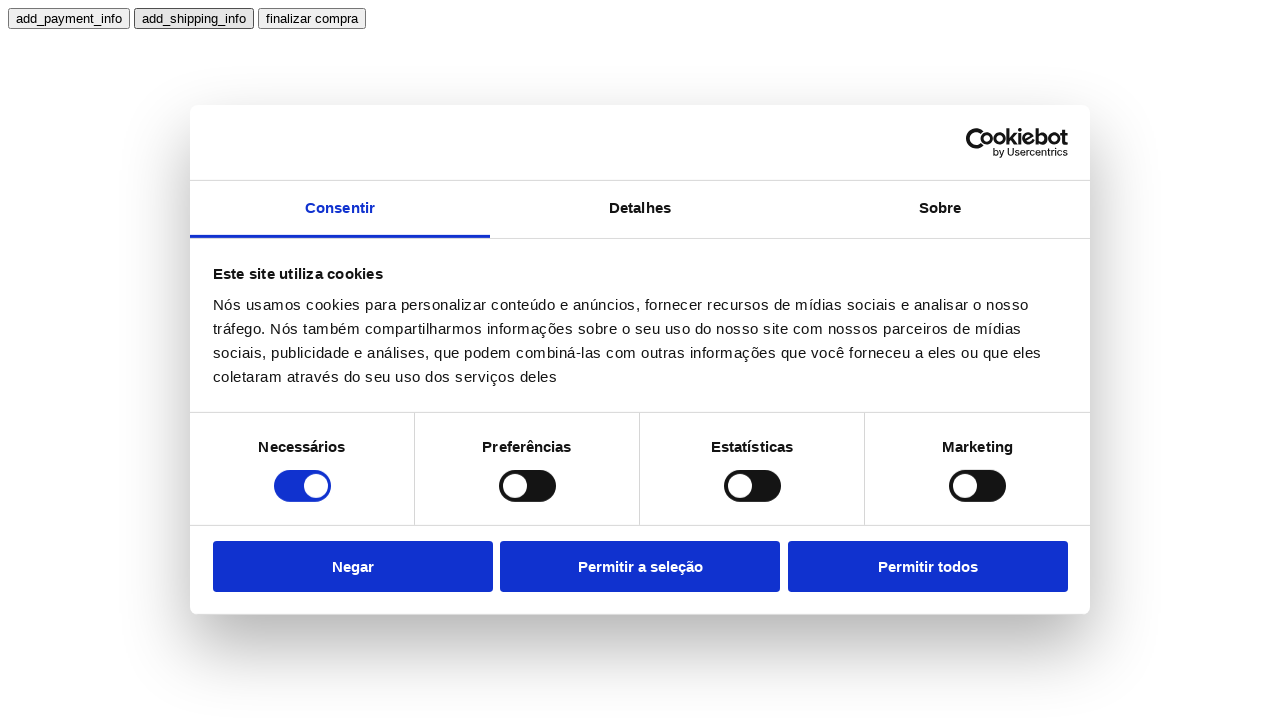

Waited 2 seconds for shipping info form to process
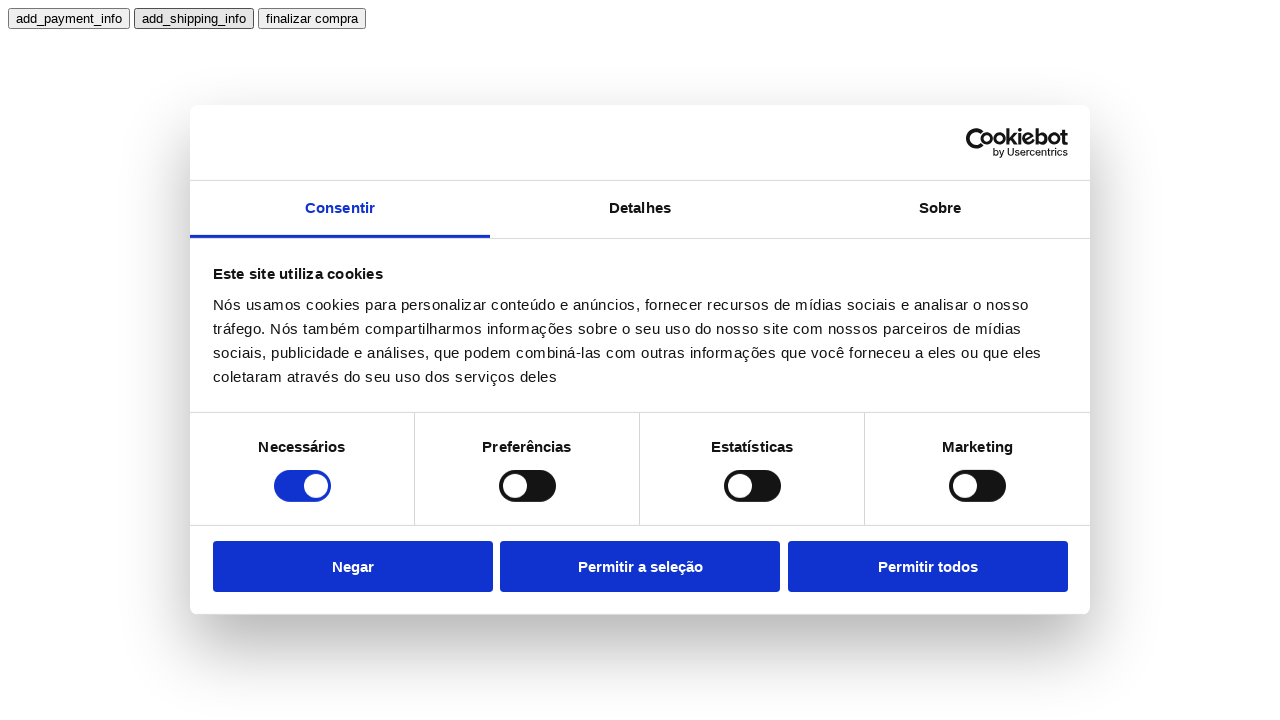

Clicked 'finalizar compra' to complete the purchase at (312, 18) on text=finalizar compra
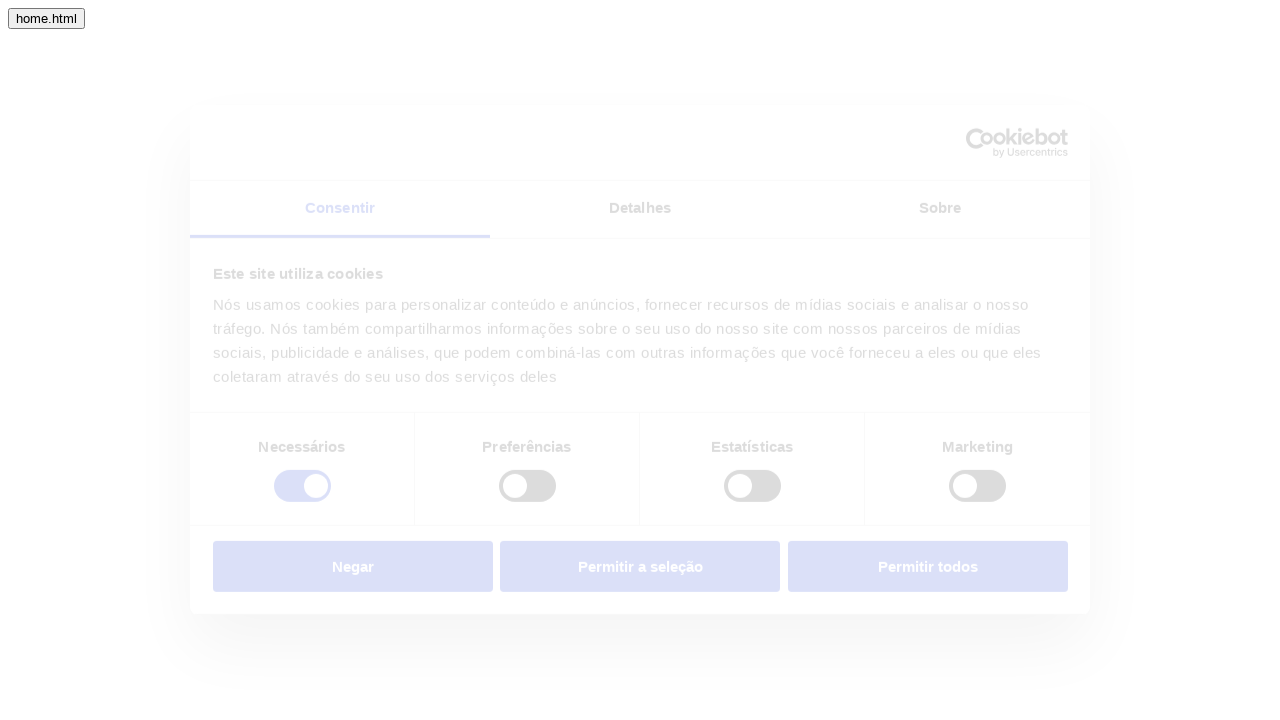

Purchase completed - order confirmation page URL confirmed
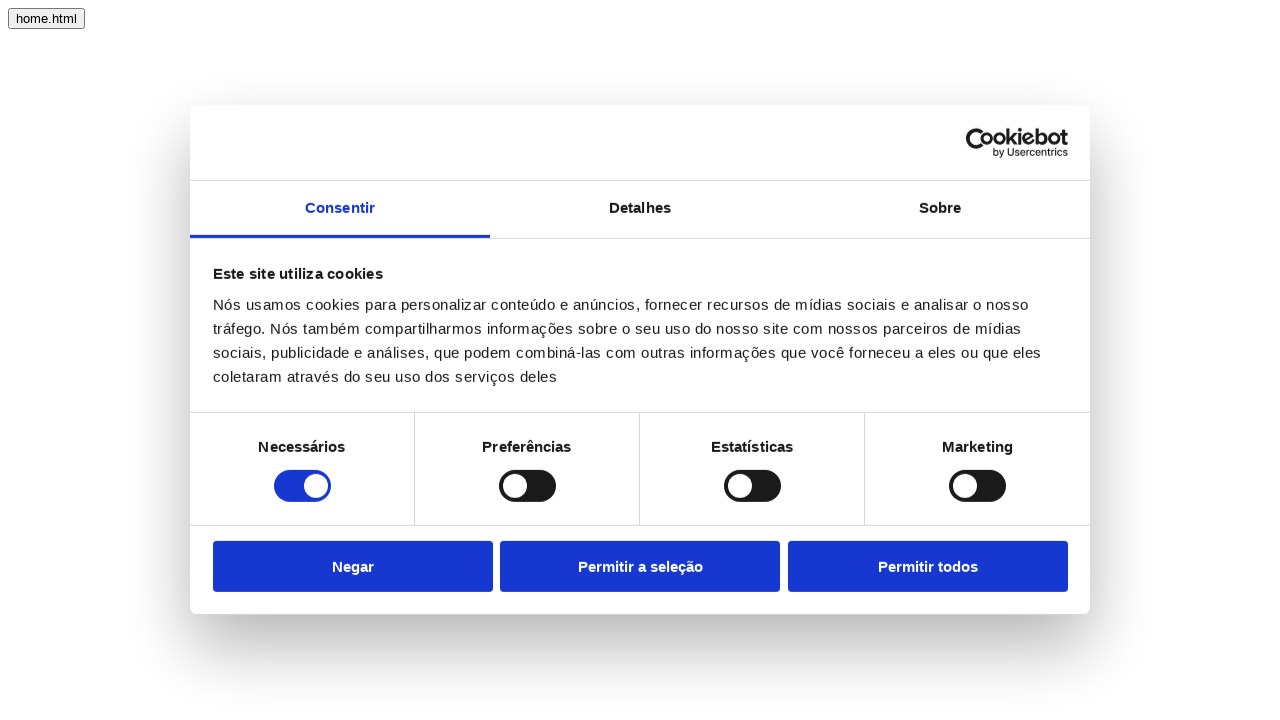

Order confirmation page network idle - e-commerce flow completed successfully
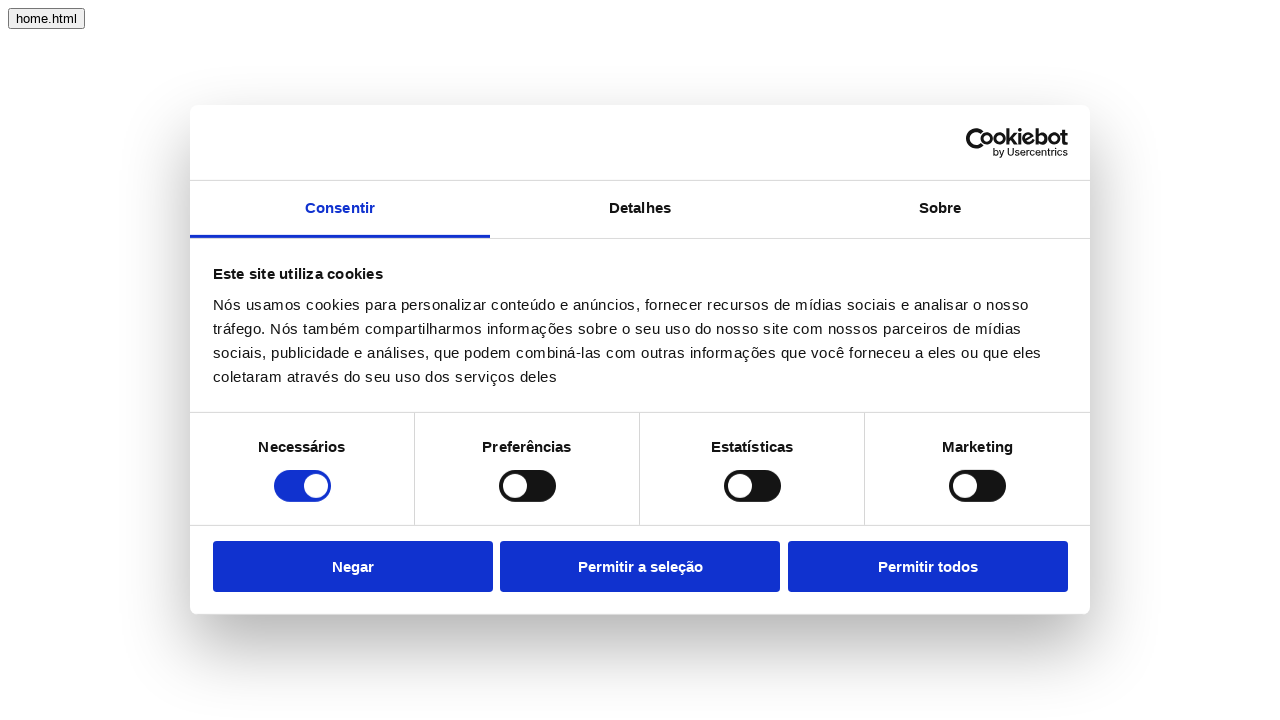

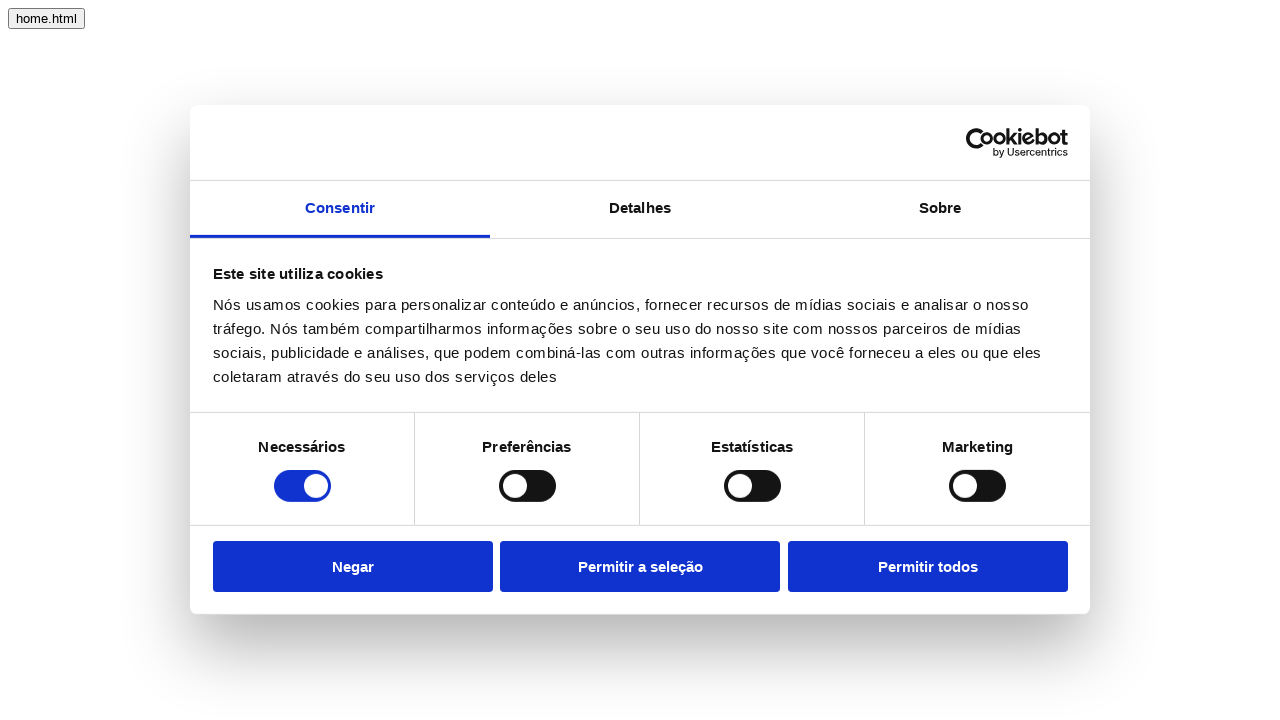